Tests dropdown functionality by selecting Option 1 and Option 2 from the dropdown menu

Starting URL: https://the-internet.herokuapp.com/dropdown

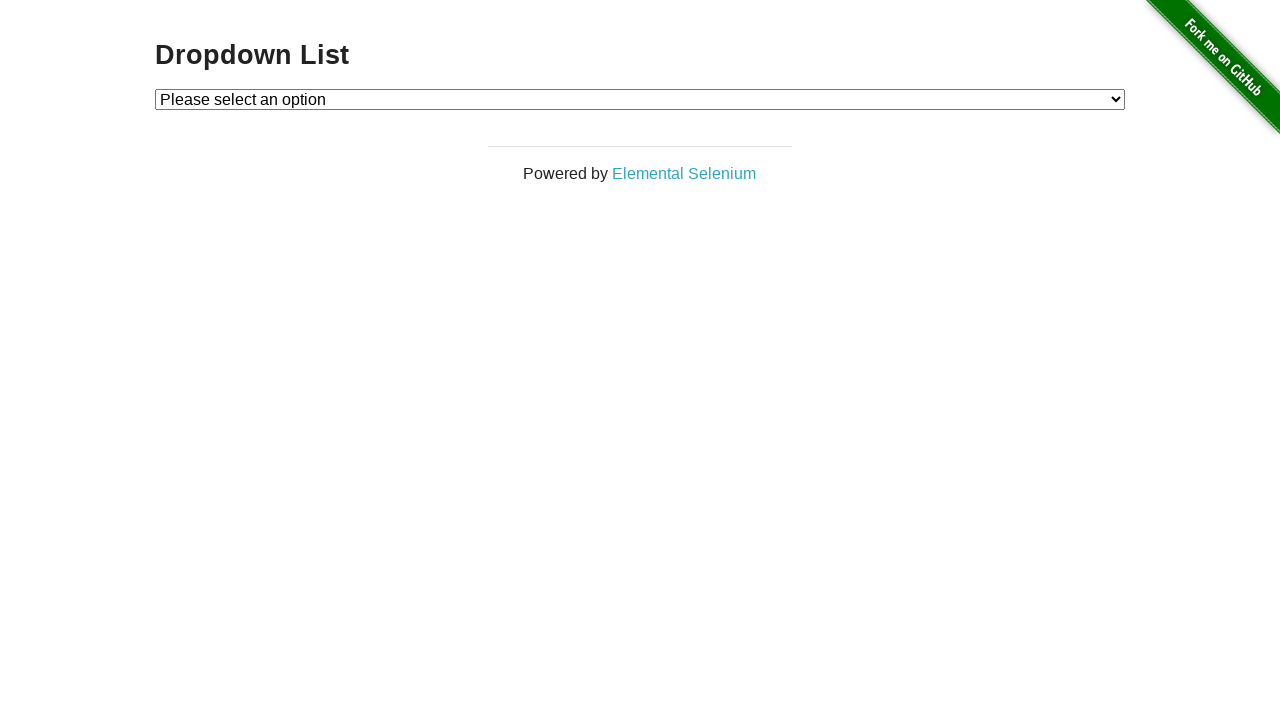

Navigated to dropdown test page
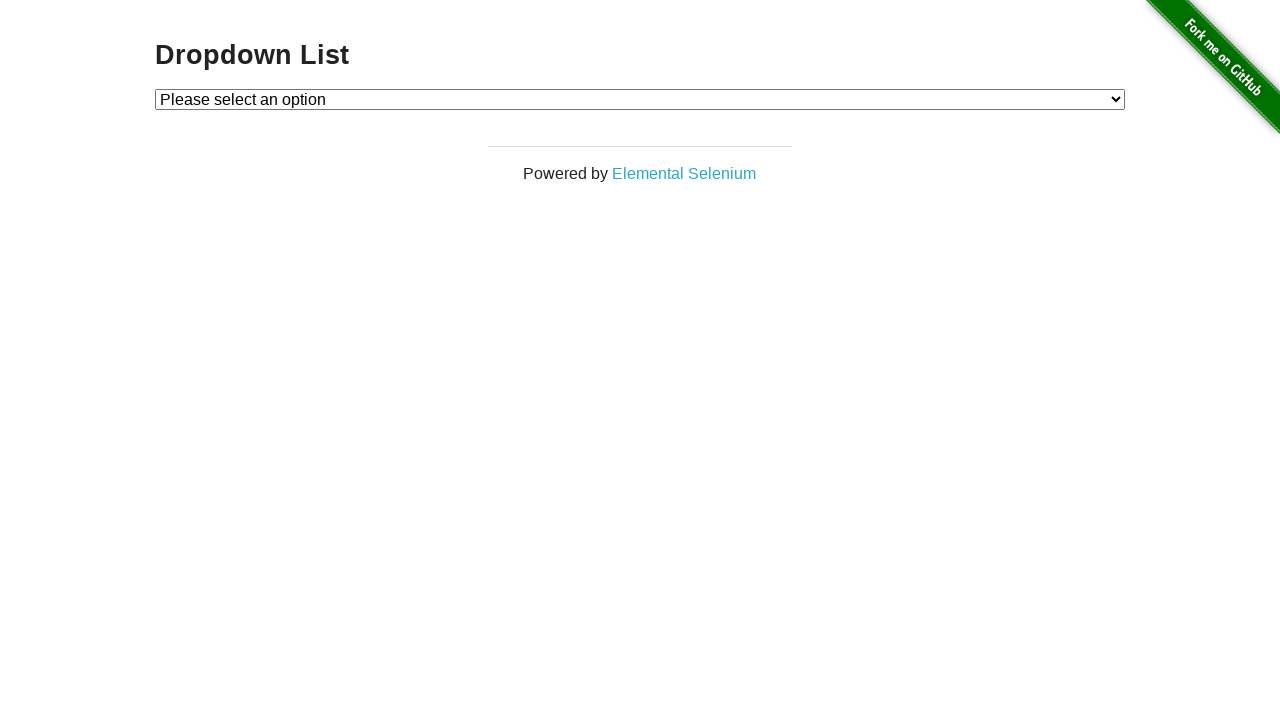

Selected Option 1 from dropdown menu on #dropdown
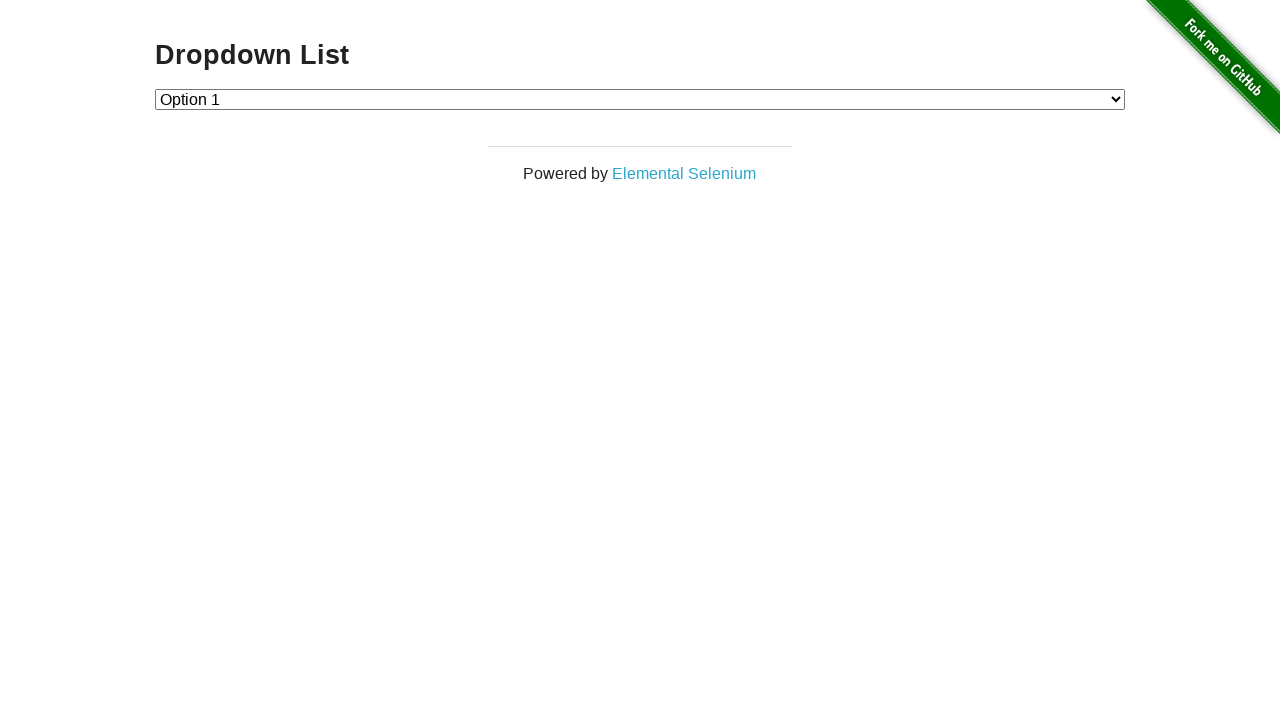

Verified Option 1 is selected (value = '1')
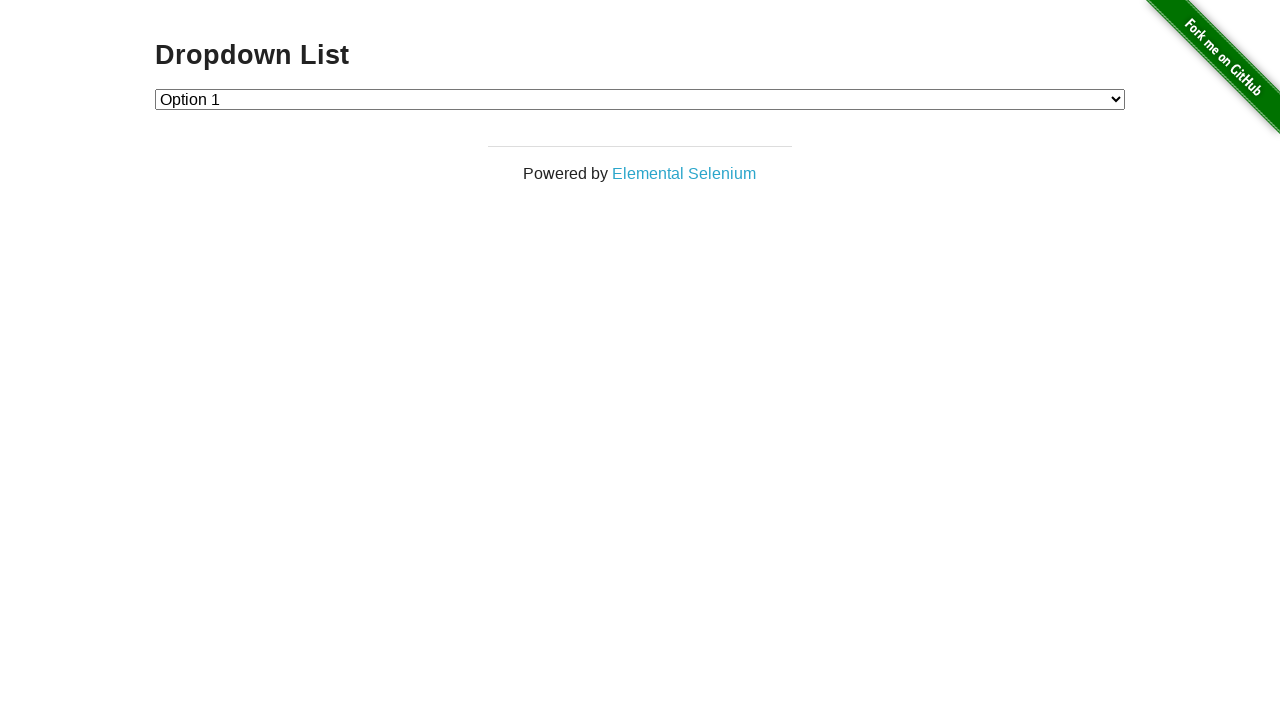

Selected Option 2 from dropdown menu on #dropdown
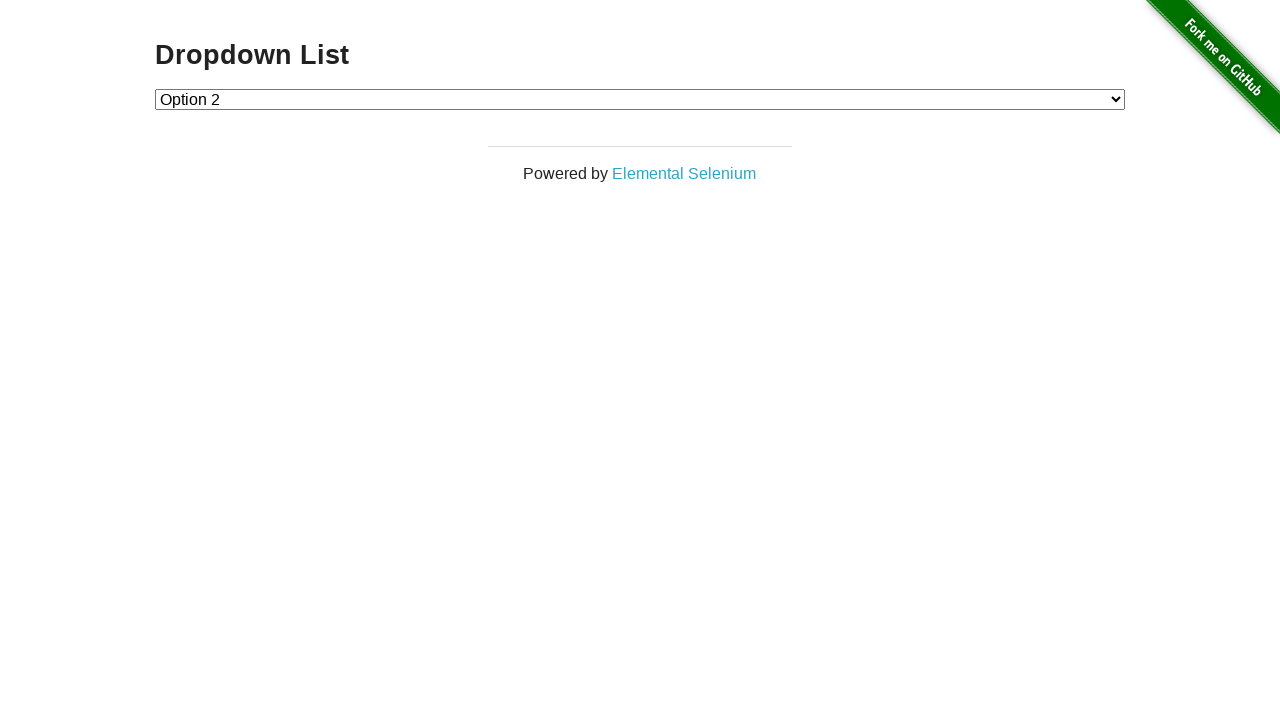

Verified Option 2 is selected (value = '2')
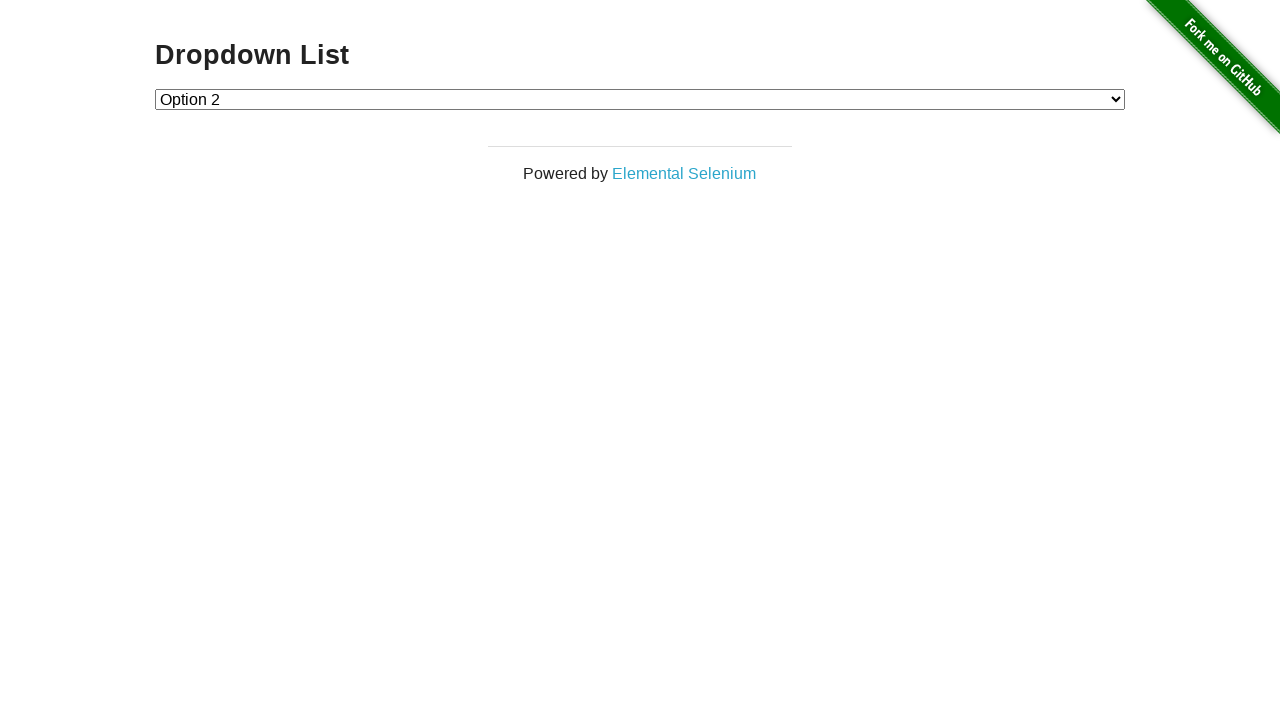

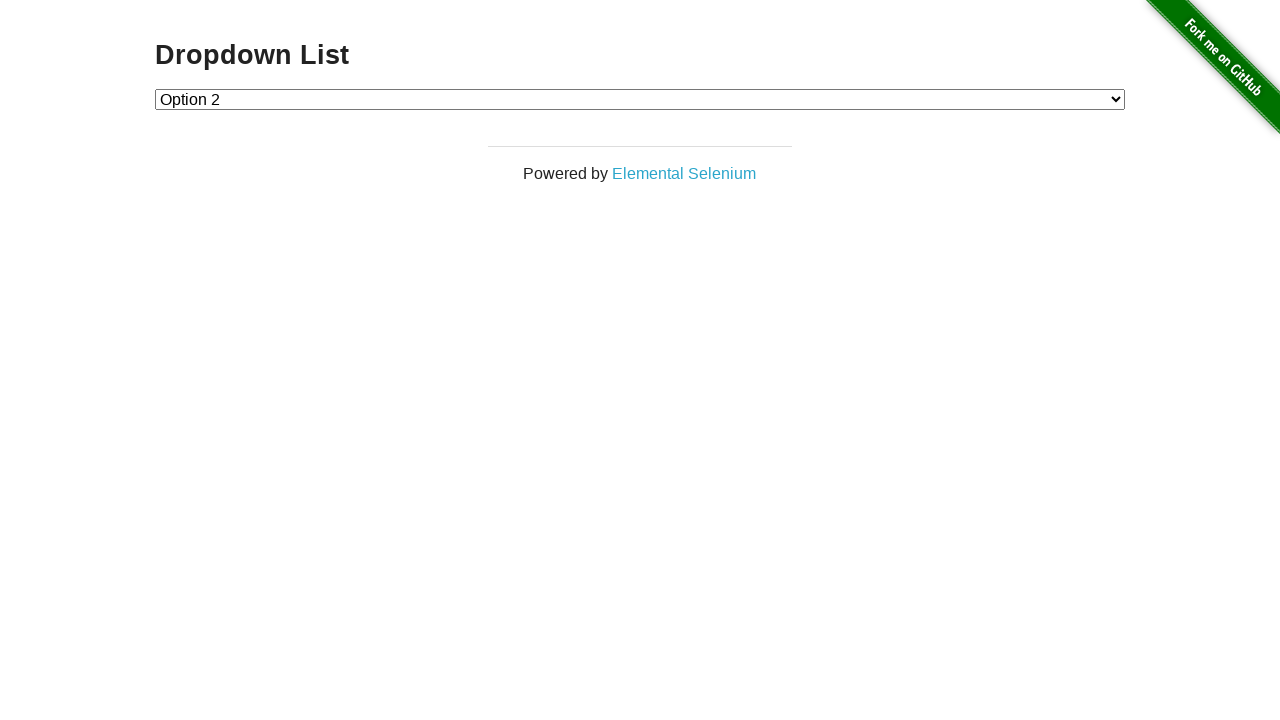